Tests finding a link by its calculated text value, clicking it, then filling out a multi-field form with personal information (first name, last name, city, country) and submitting it.

Starting URL: http://suninjuly.github.io/find_link_text

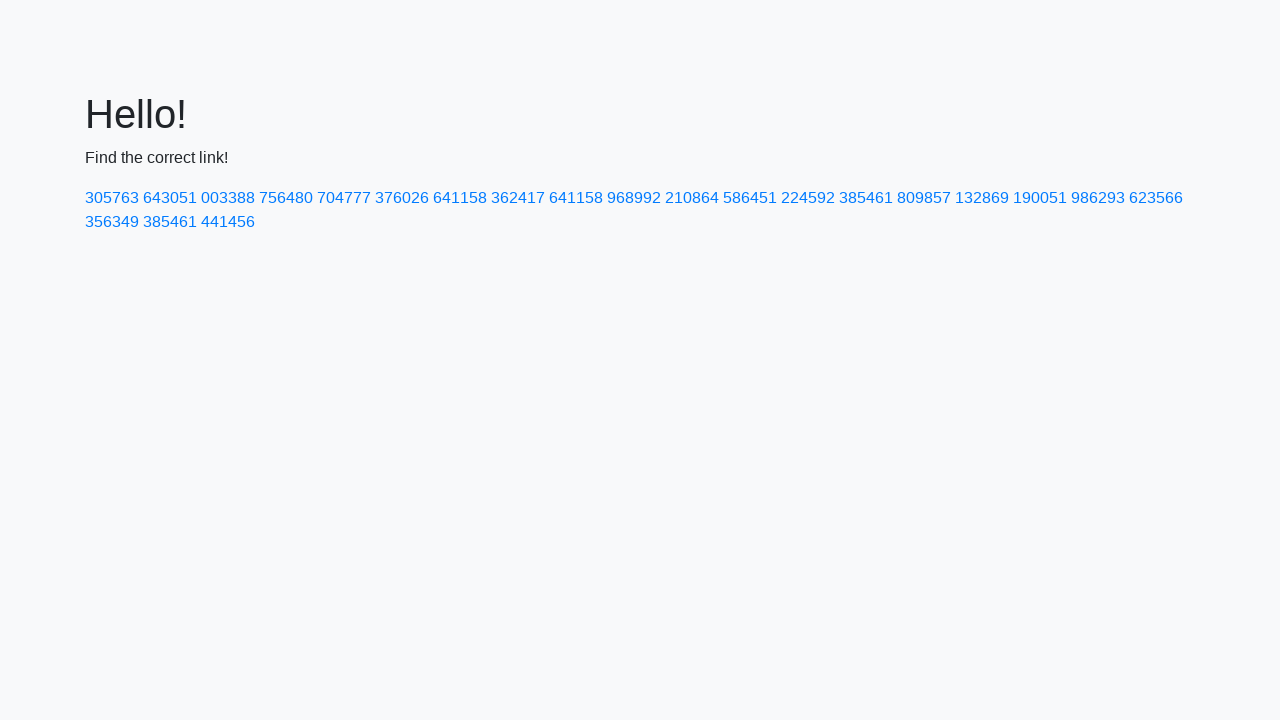

Calculated link text value using mathematical formula
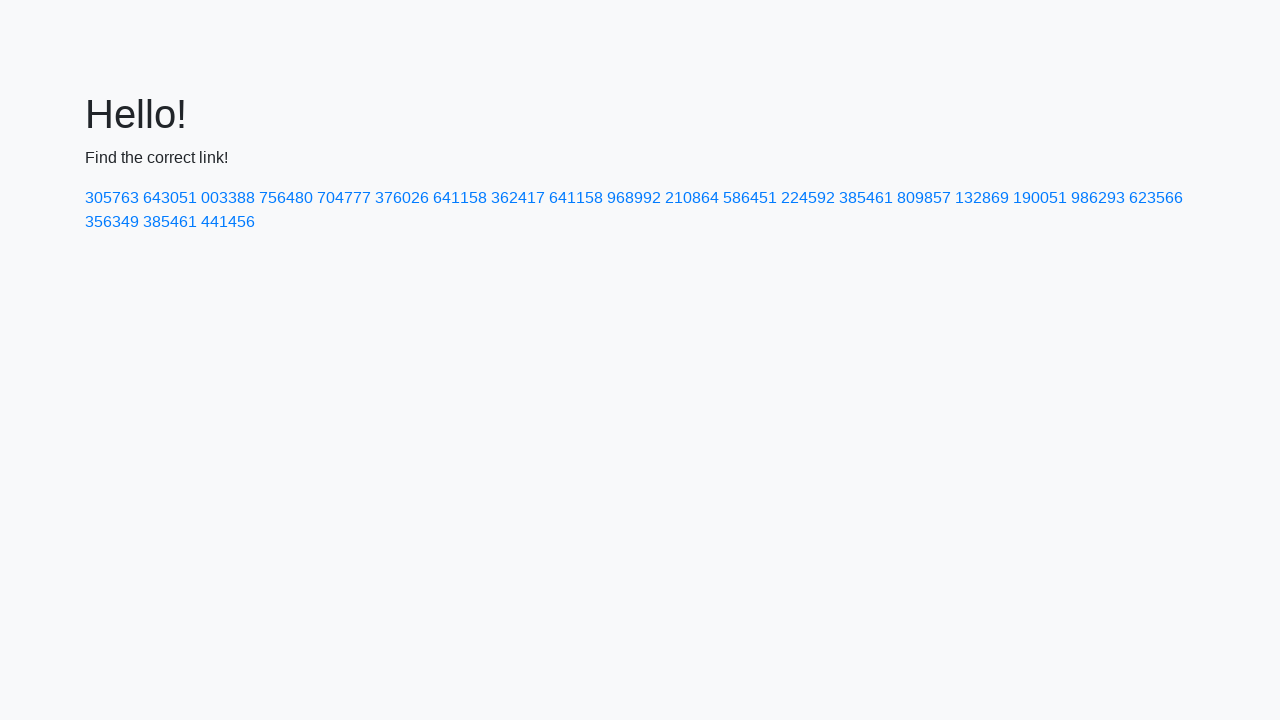

Clicked link with calculated text value '224592' at (808, 198) on text=224592
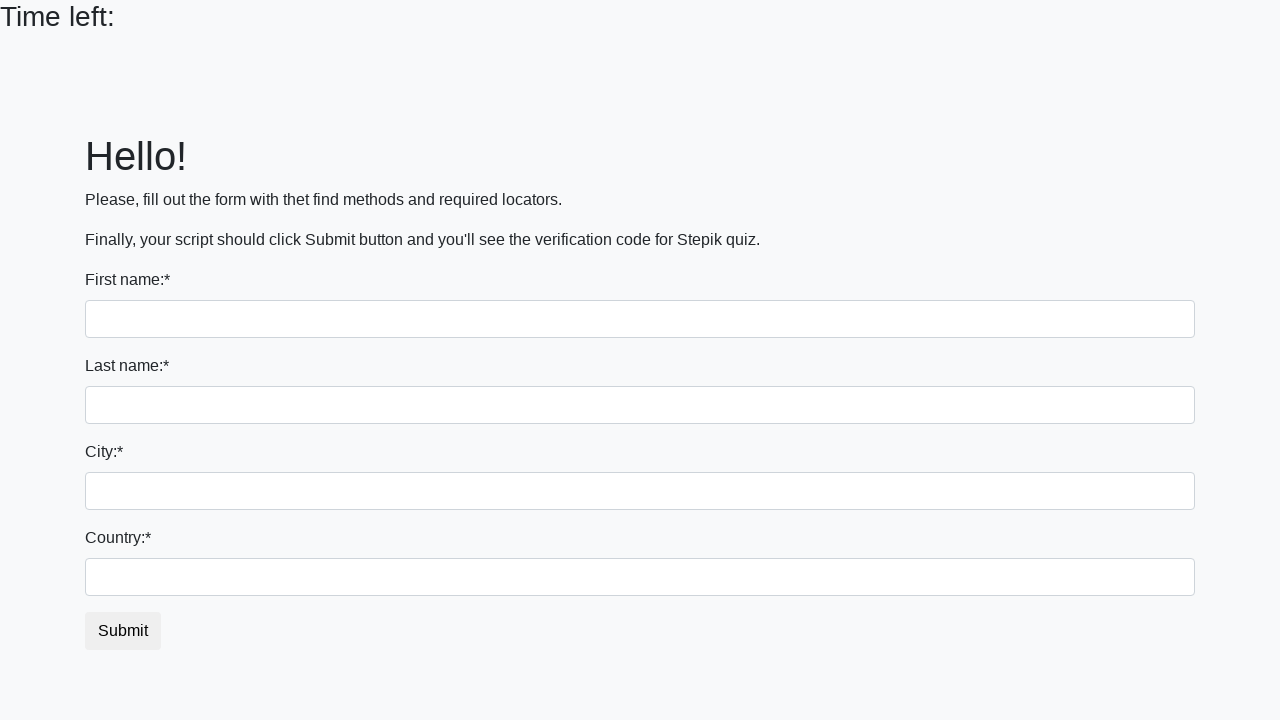

Filled first name field with 'Ivan' on [name='first_name']
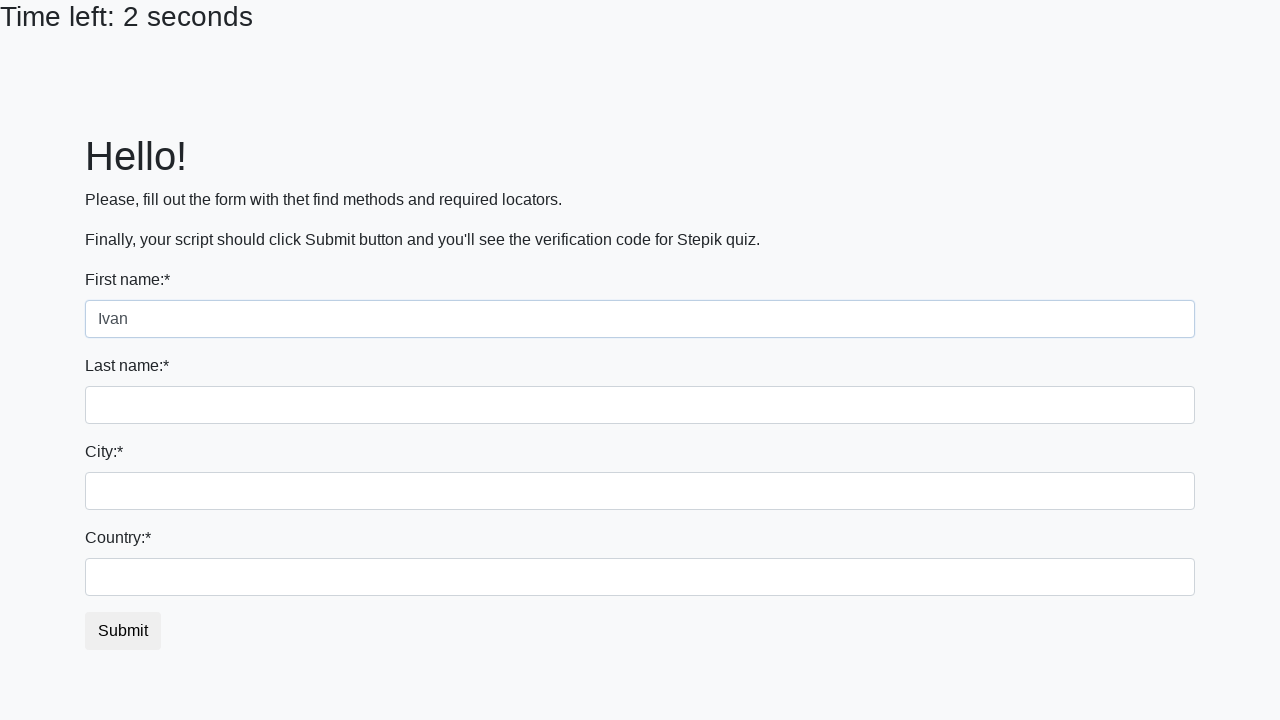

Filled last name field with 'Petrov' on [name='last_name']
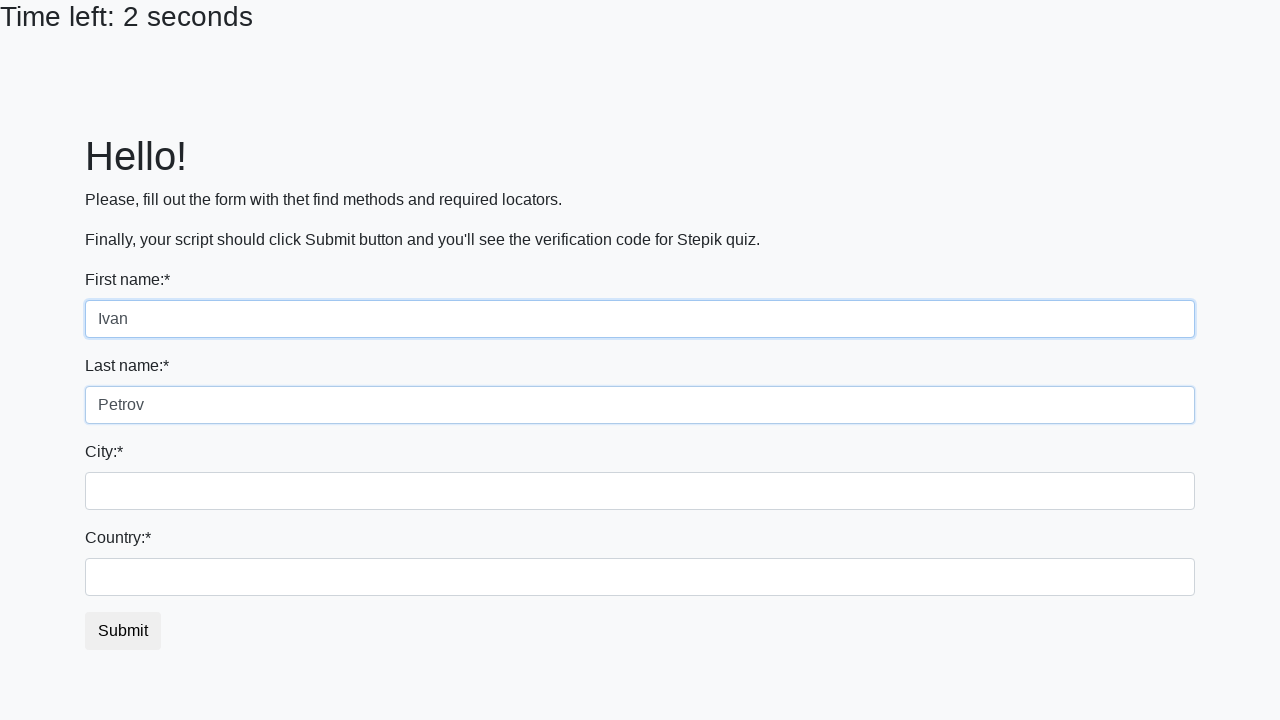

Filled city field with 'Smolensk' on .city
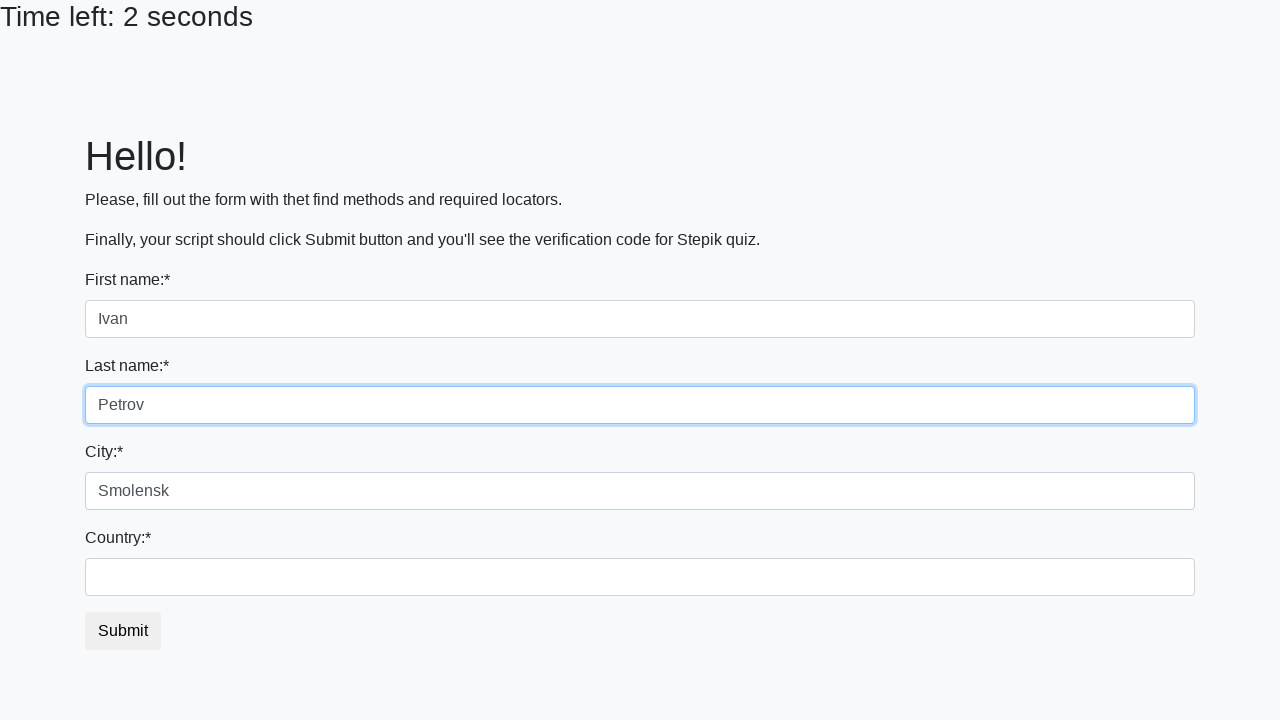

Filled country field with 'Russia' on #country
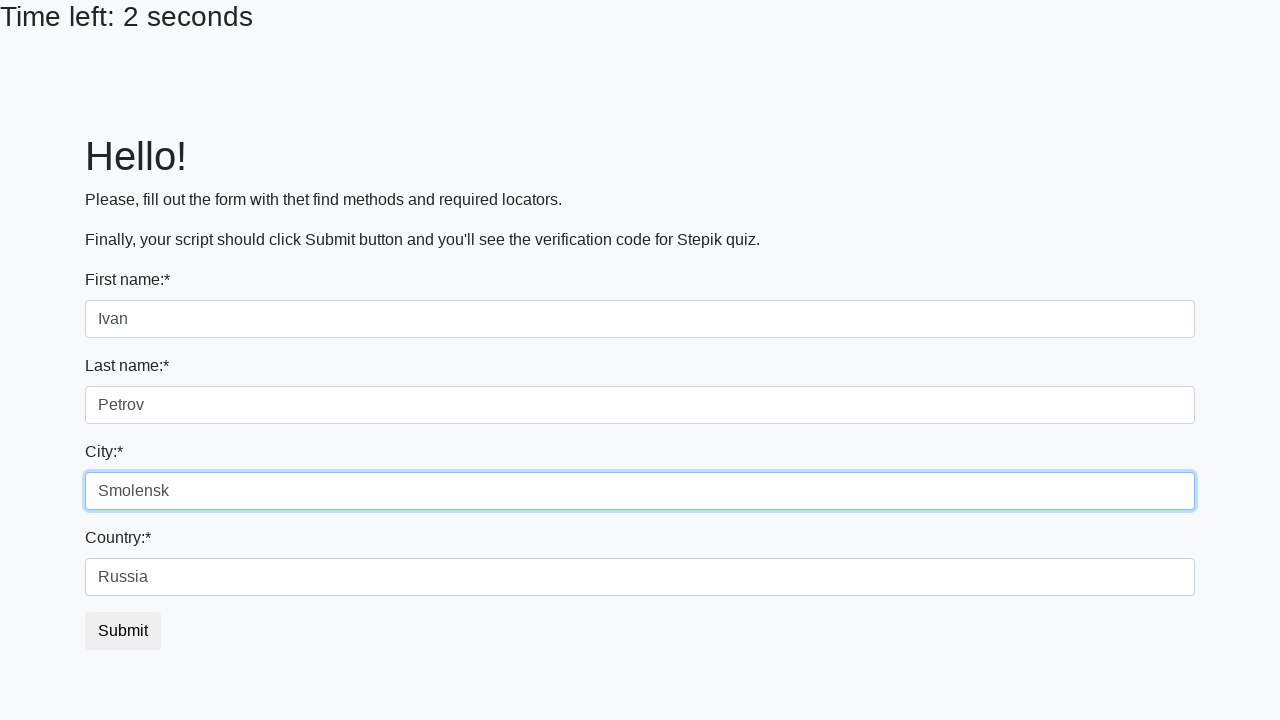

Clicked submit button to complete form submission at (123, 631) on button.btn
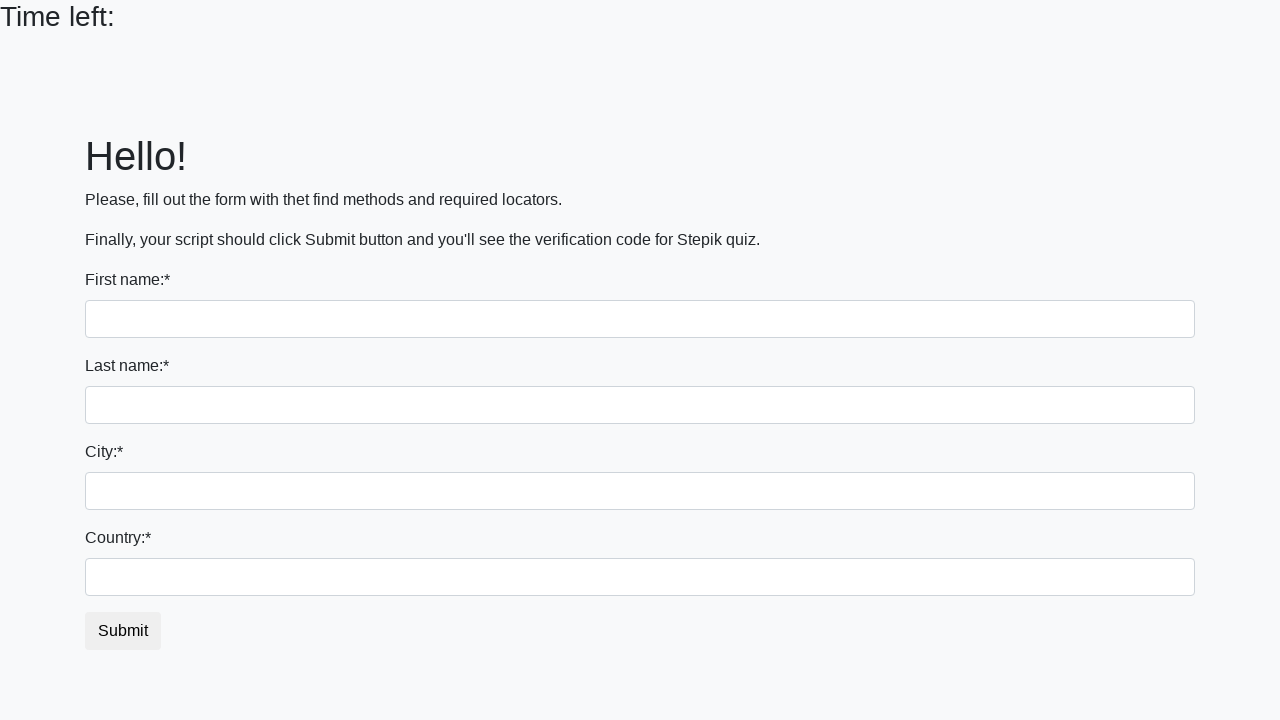

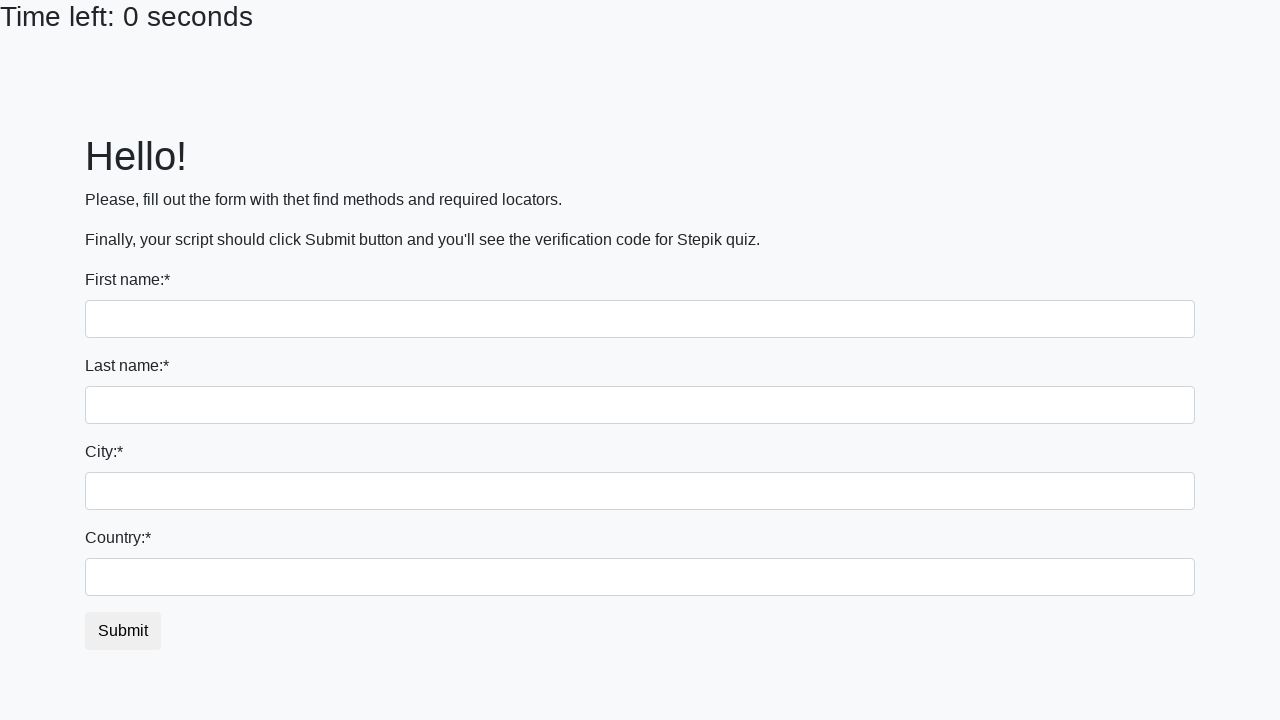